Tests creating a new customer in GlobalsQA Banking demo by clicking Manager Login, adding customer details, and verifying the customer appears in the search results.

Starting URL: https://www.globalsqa.com/angularJs-protractor/BankingProject/#/login

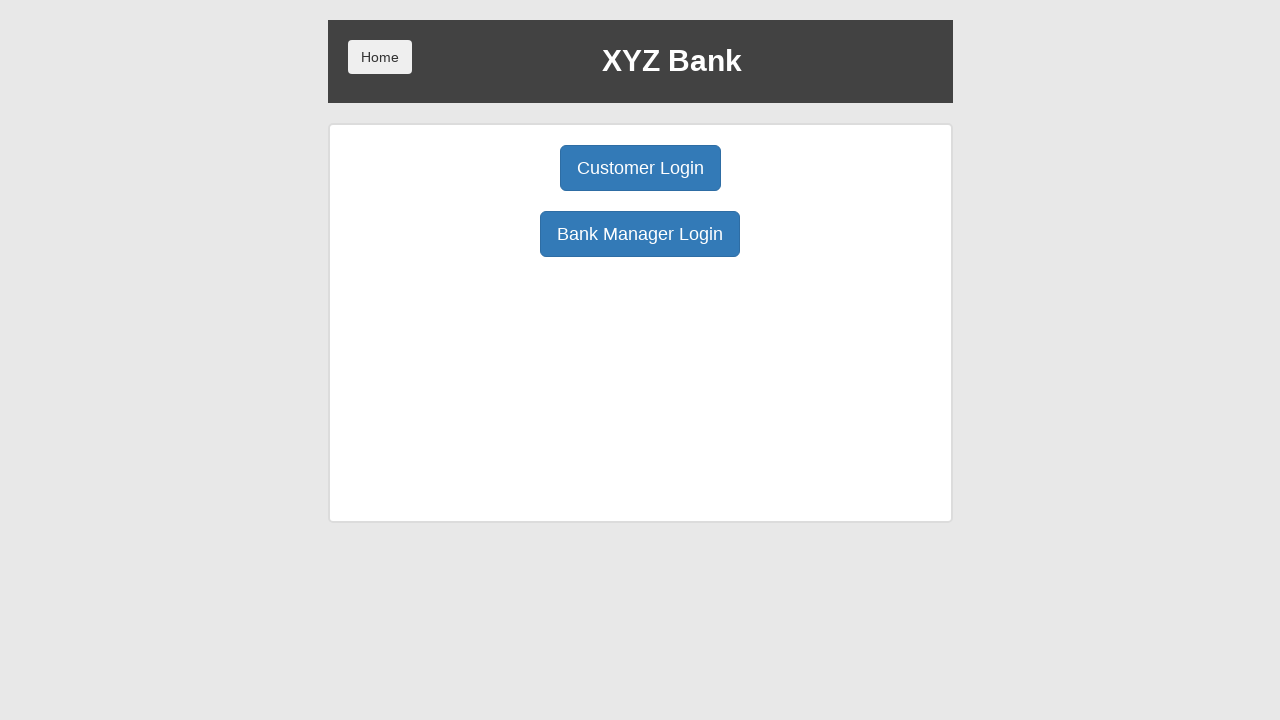

Clicked Manager Login button at (640, 234) on xpath=//button[@ng-click='manager()']
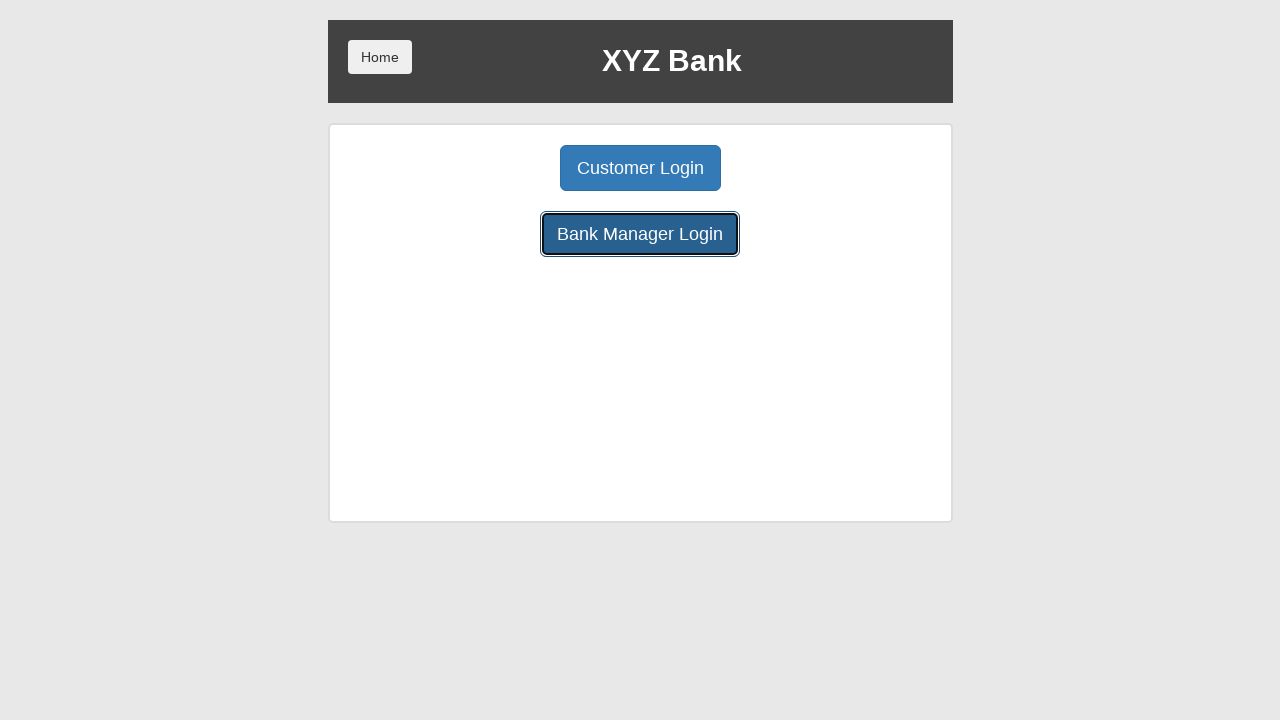

Clicked Add Customer button at (502, 168) on xpath=//button[@ng-click='addCust()']
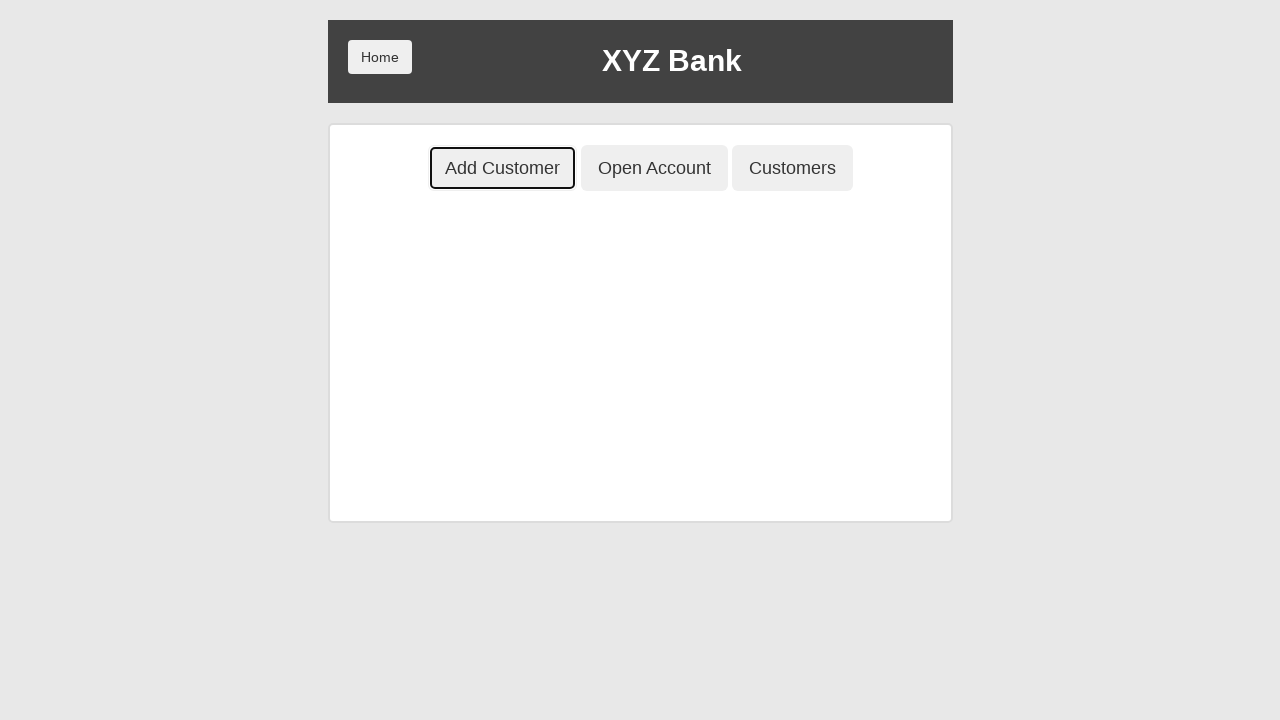

Filled first name with 'testPV' on input[ng-model='fName']
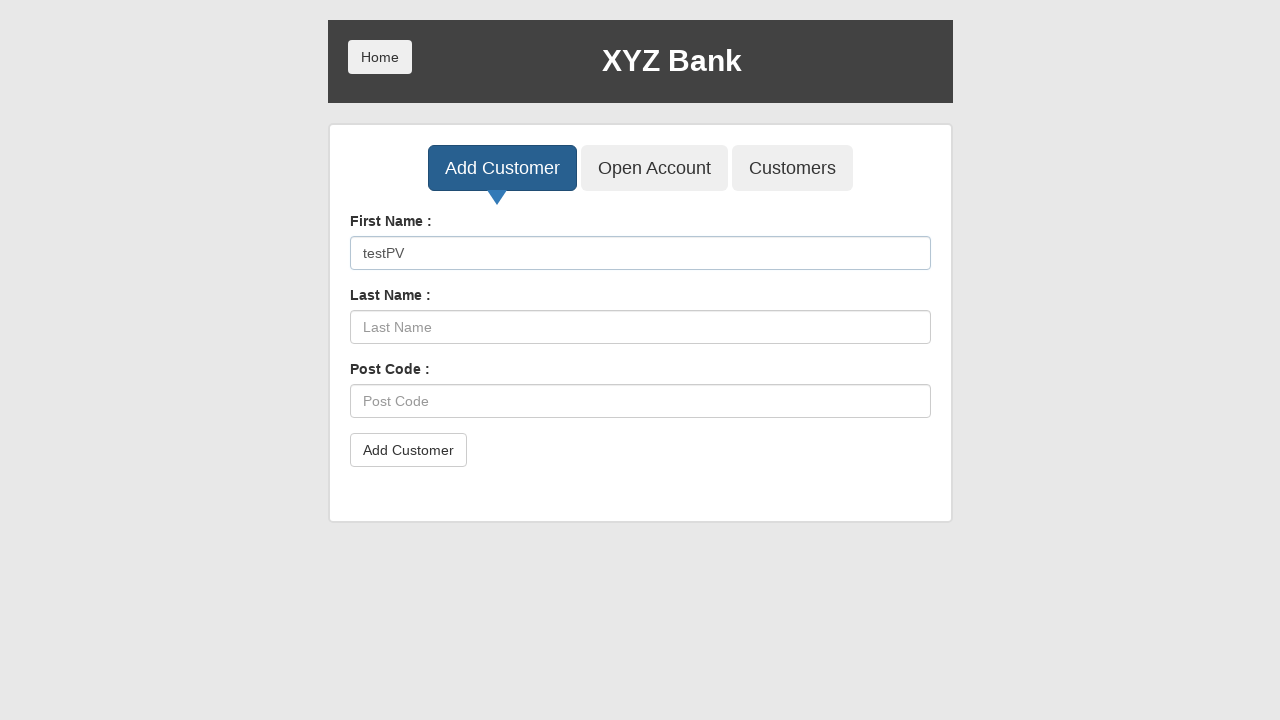

Filled last name with 'testPV' on input[ng-model='lName']
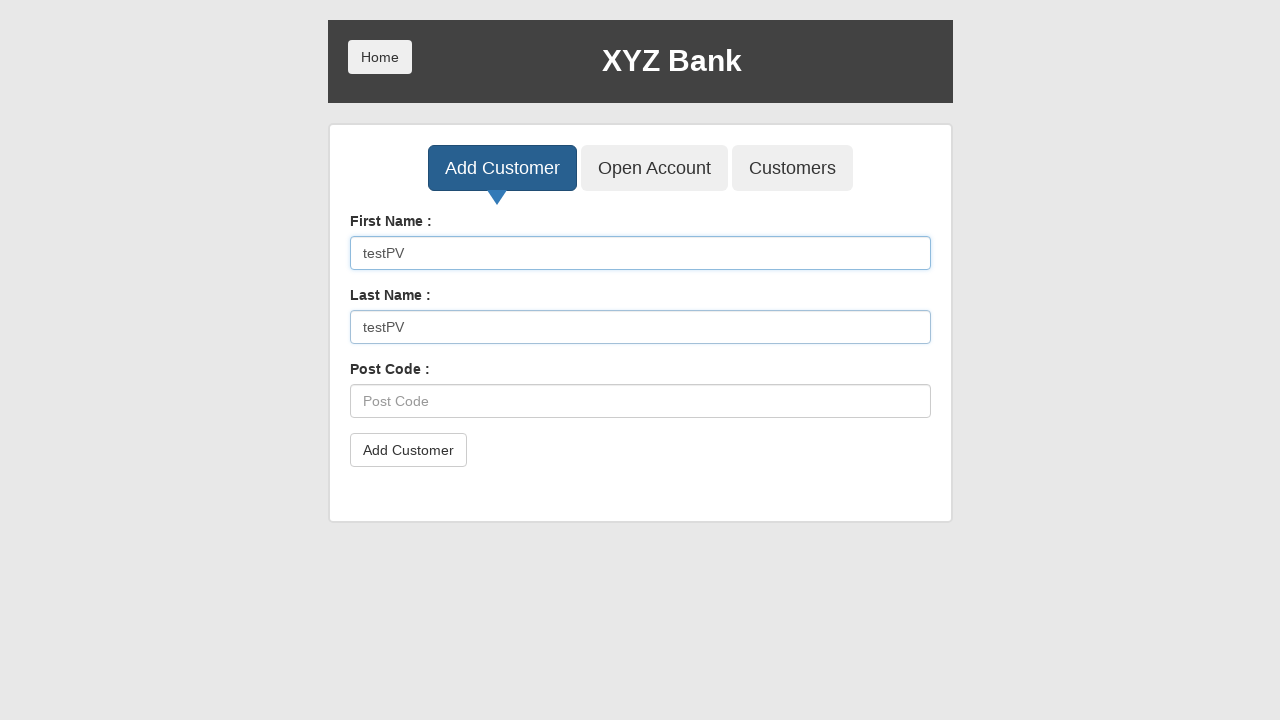

Filled post code with 'testPV' on input[ng-model='postCd']
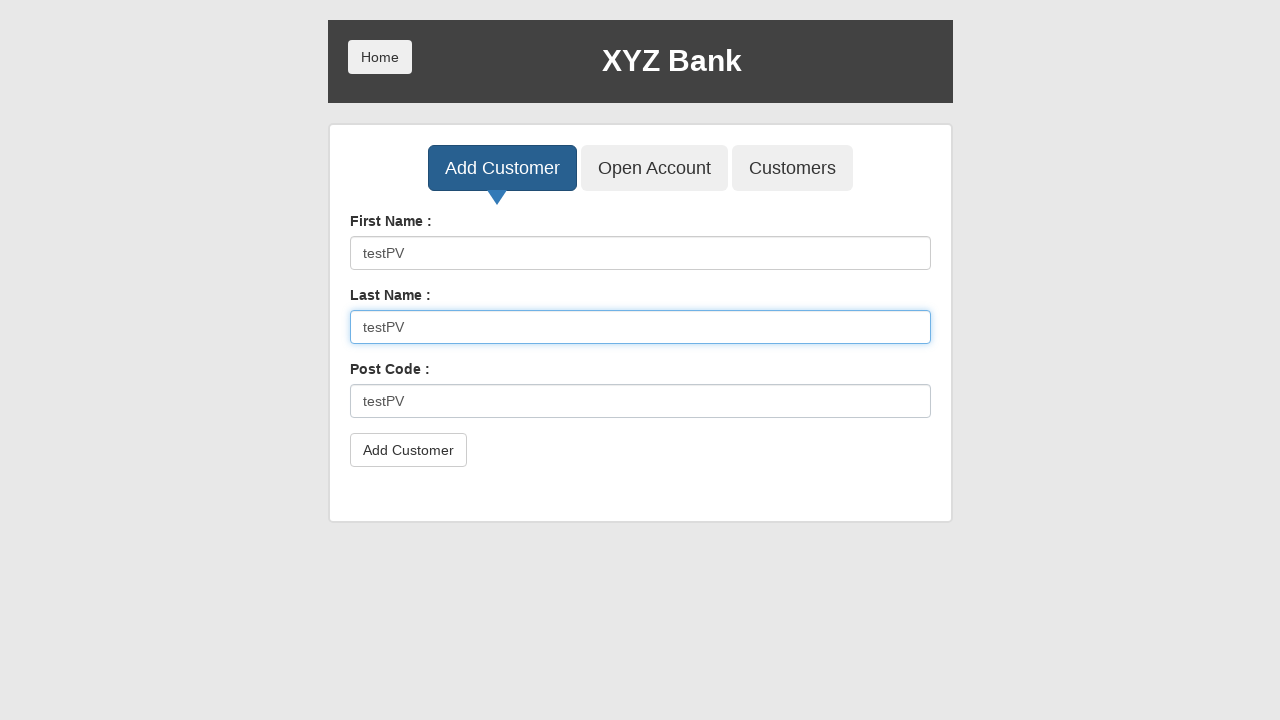

Clicked Add Customer submit button at (408, 450) on button[type='submit']
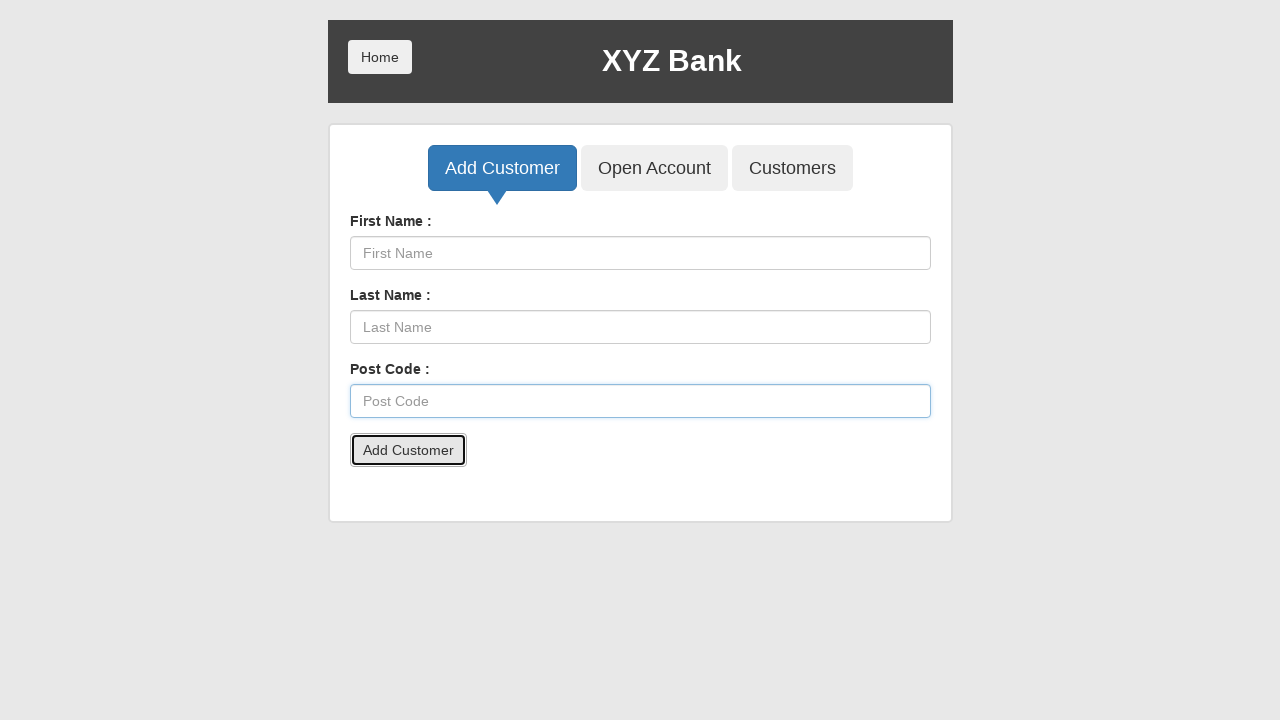

Accepted alert dialog
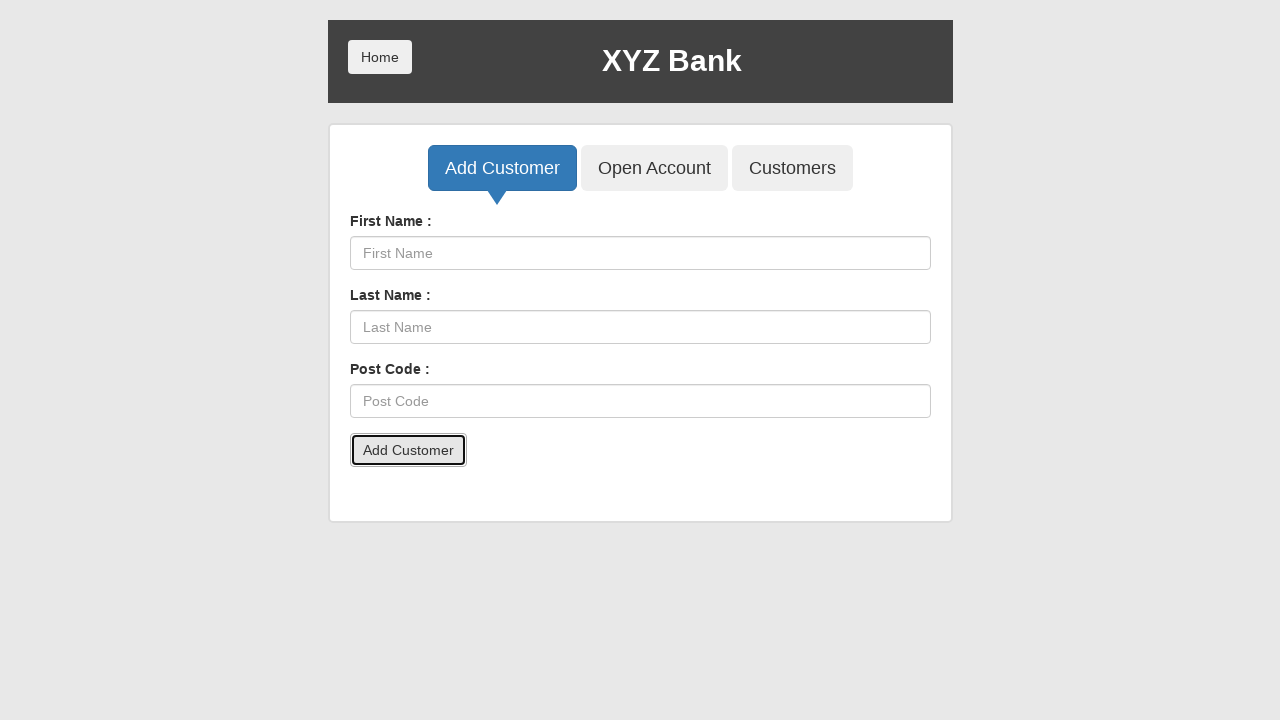

Waited 500ms for dialog to close
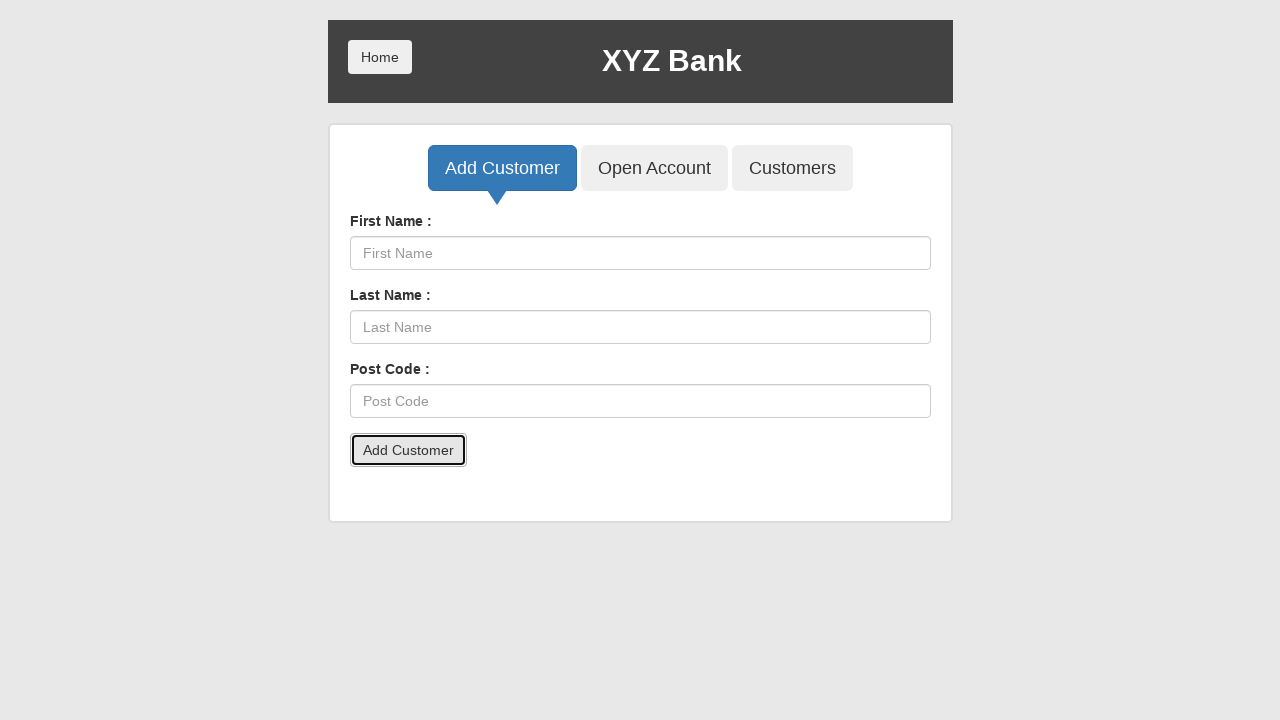

Clicked Customers button at (792, 168) on xpath=//button[@ng-click='showCust()']
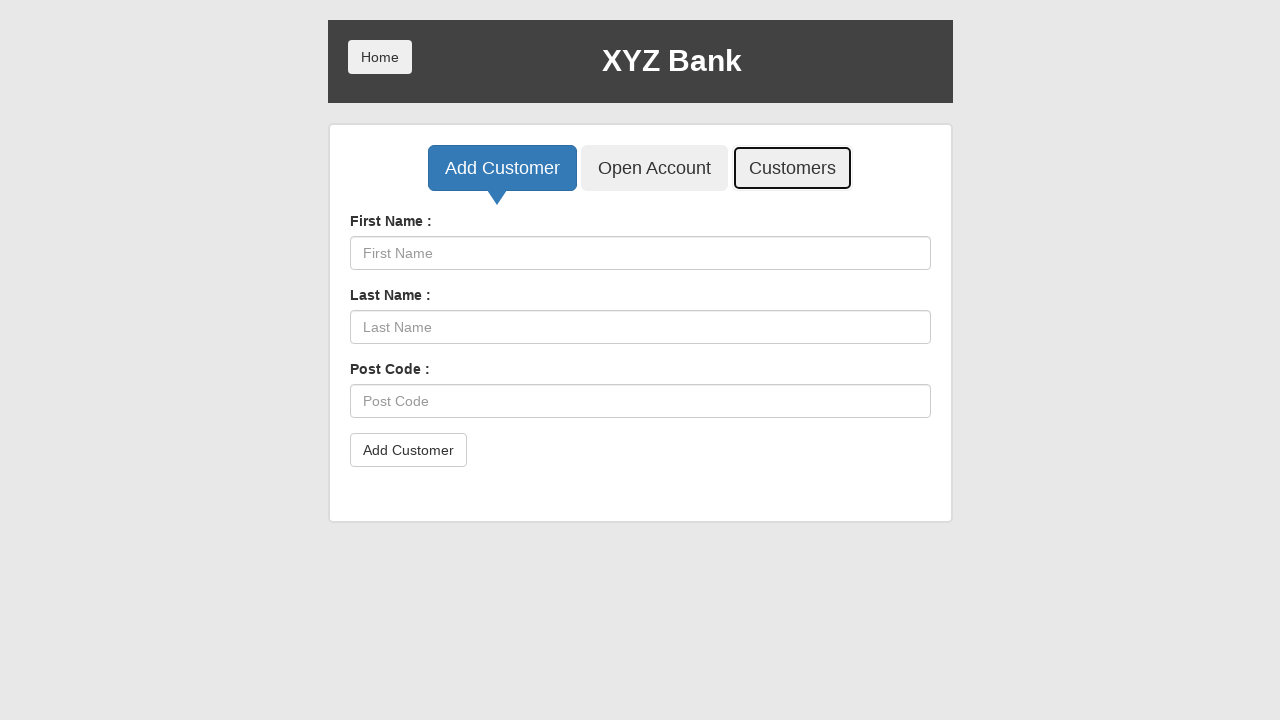

Filled search field with customer name 'testPV' on input[ng-model='searchCustomer']
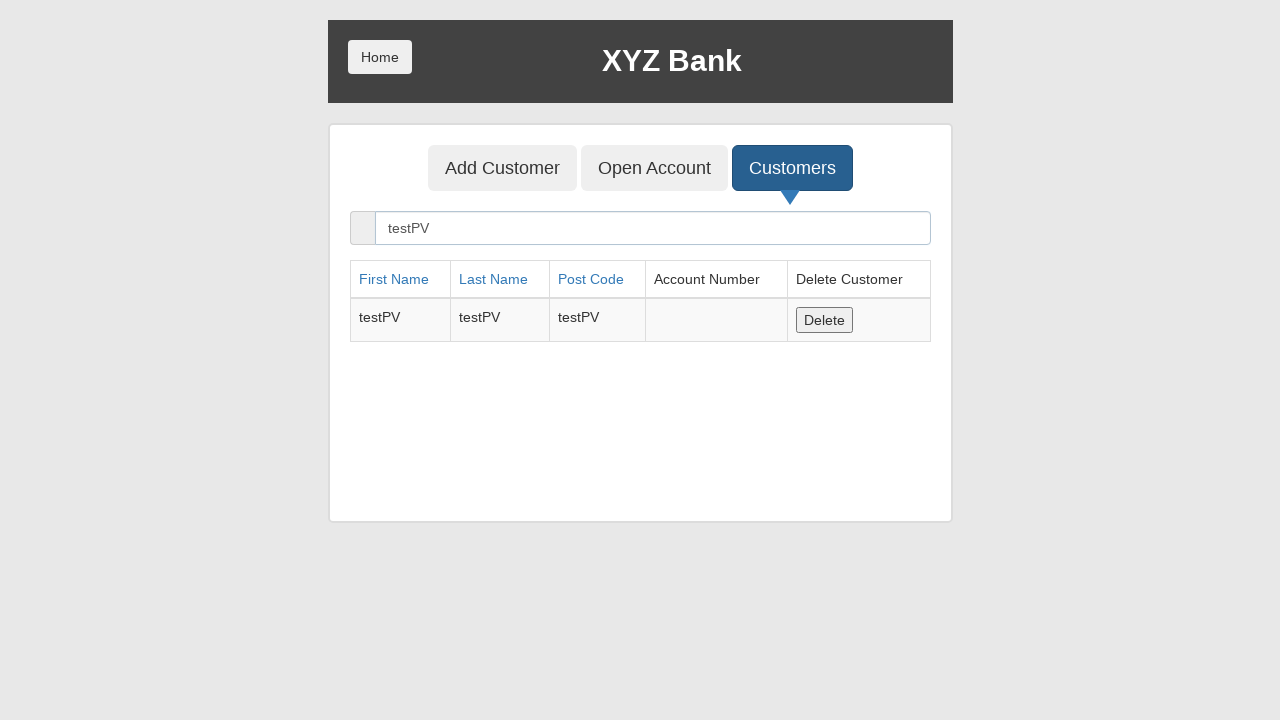

Search results loaded and customer appears in table
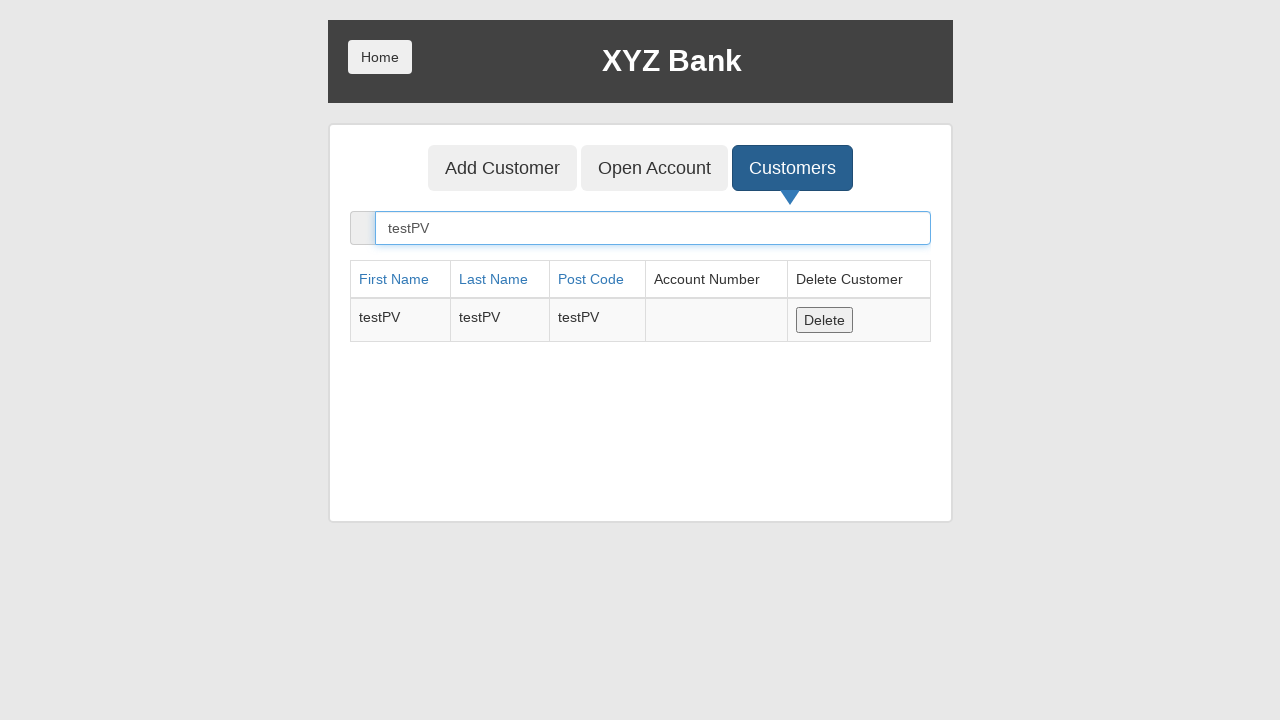

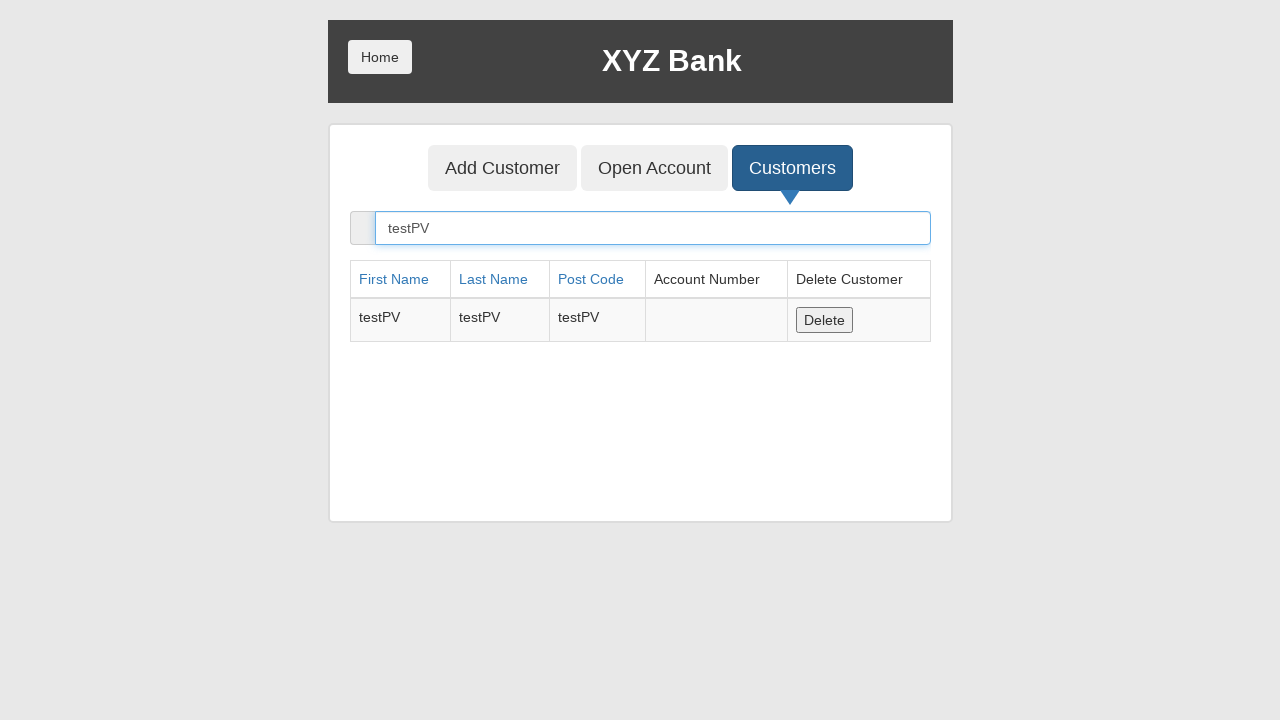